Tests an e-commerce checkout flow by adding multiple items to cart, proceeding to checkout, and applying a promo code

Starting URL: http://rahulshettyacademy.com/seleniumPractise/

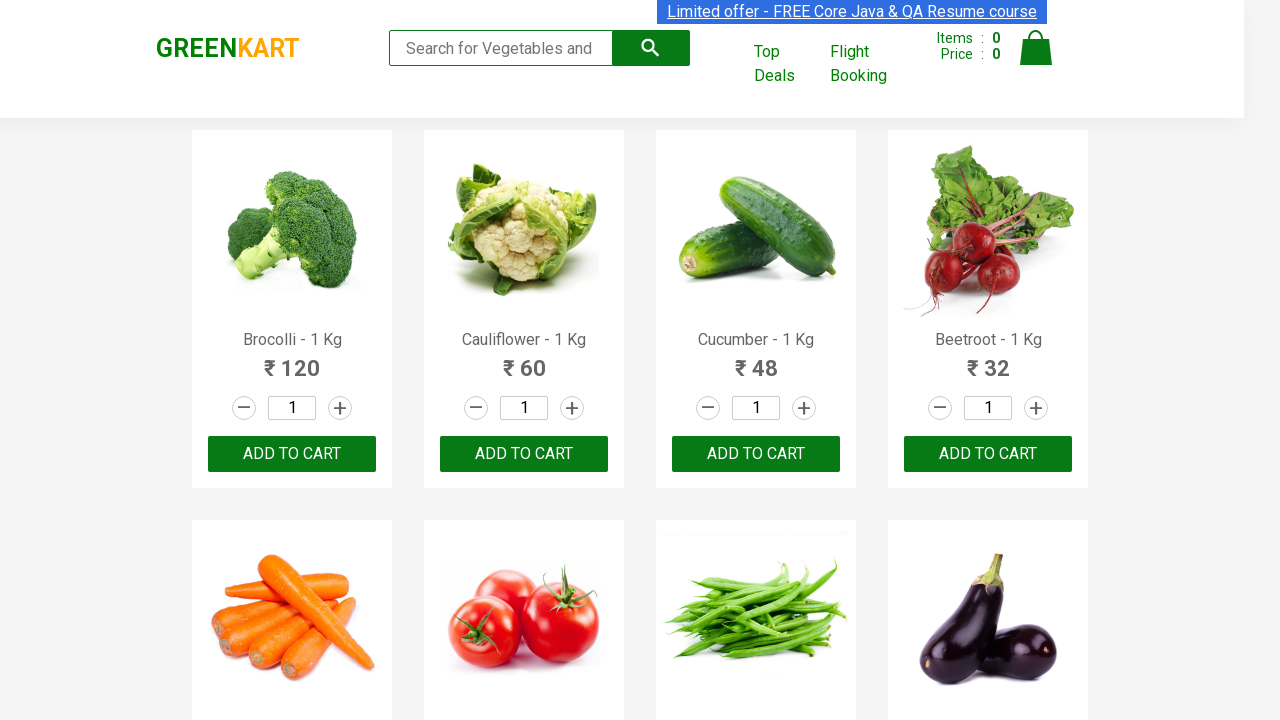

Waited for product names to load on the page
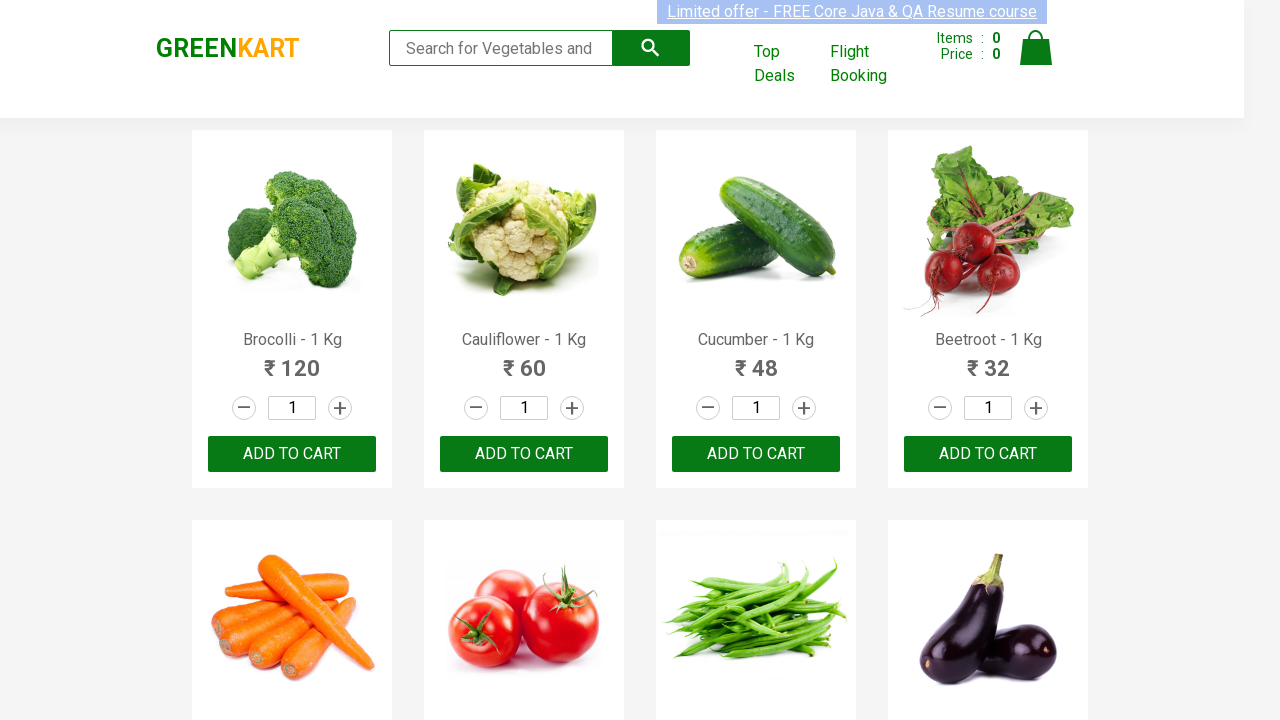

Retrieved all product name elements from the page
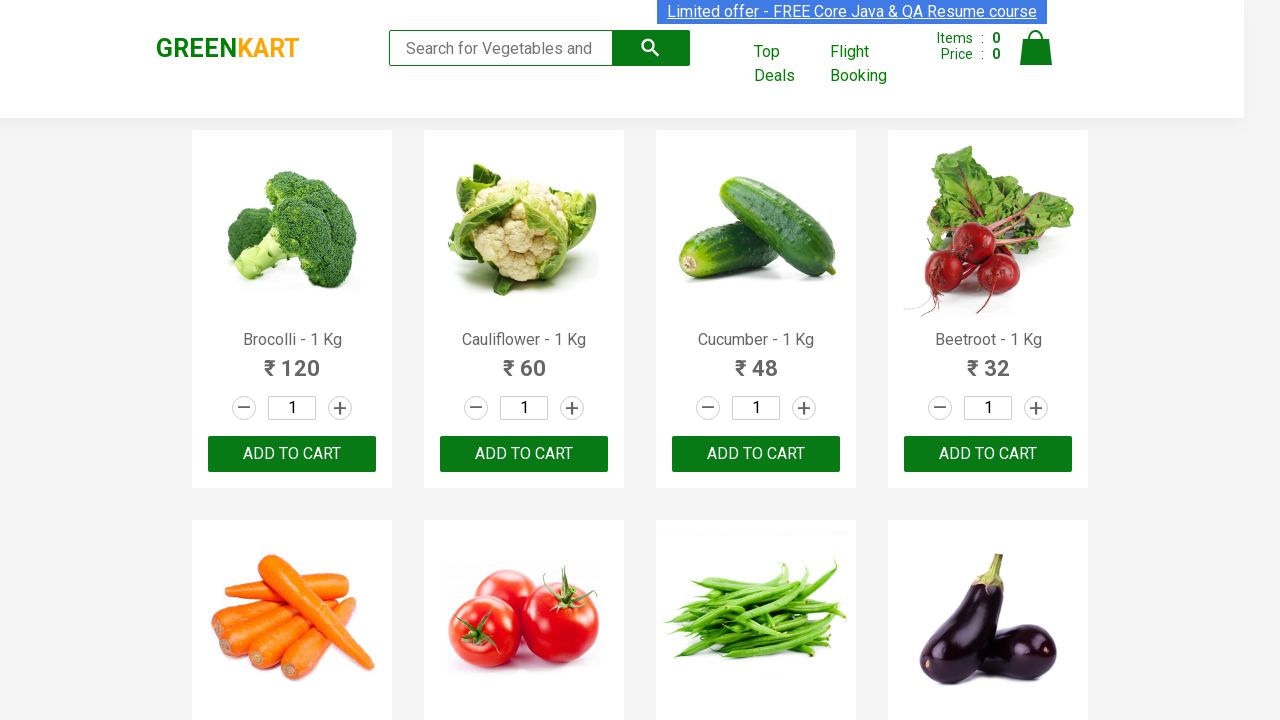

Added Brocolli to cart at (292, 454) on div.product-action button >> nth=0
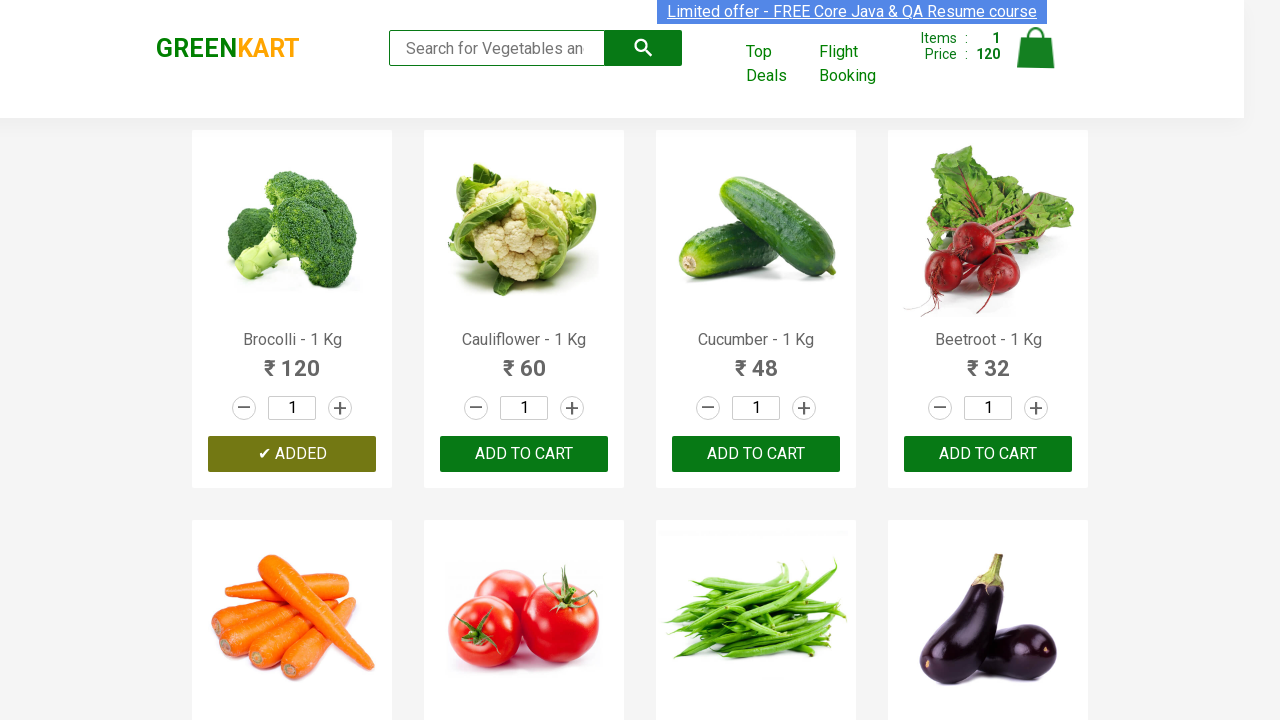

Added Cucumber to cart at (756, 454) on div.product-action button >> nth=2
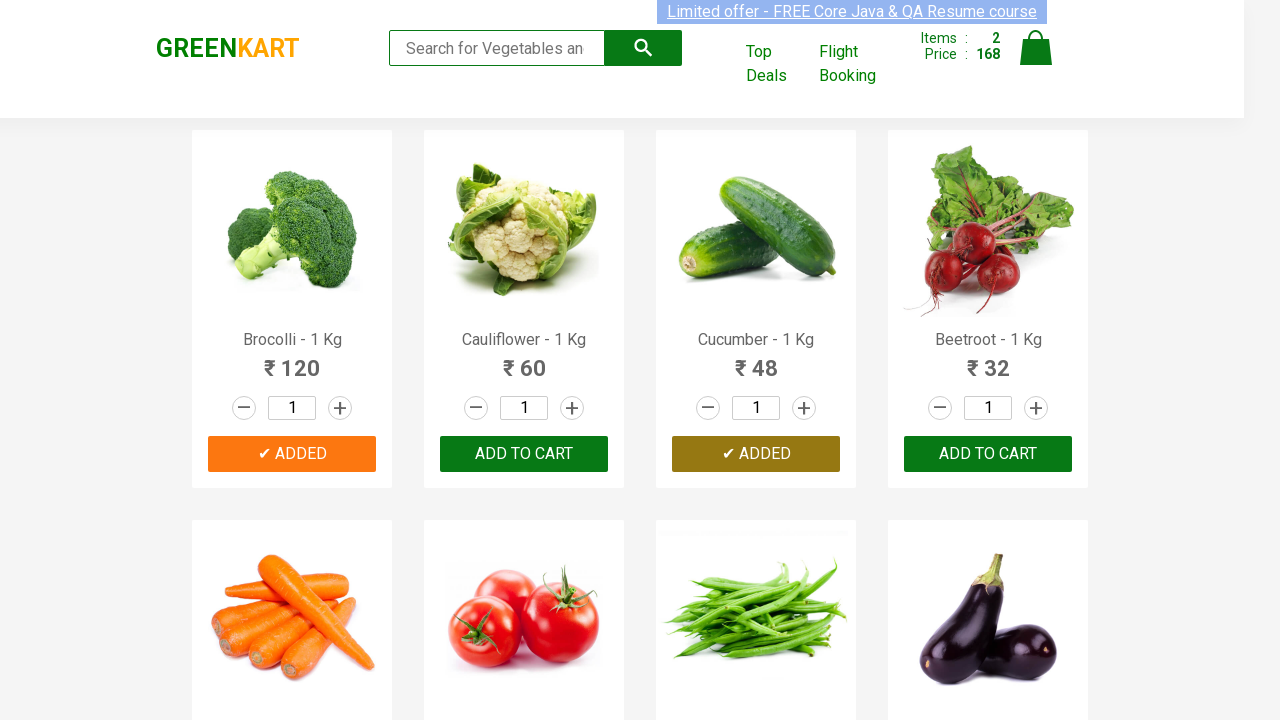

Added Beetroot to cart at (988, 454) on div.product-action button >> nth=3
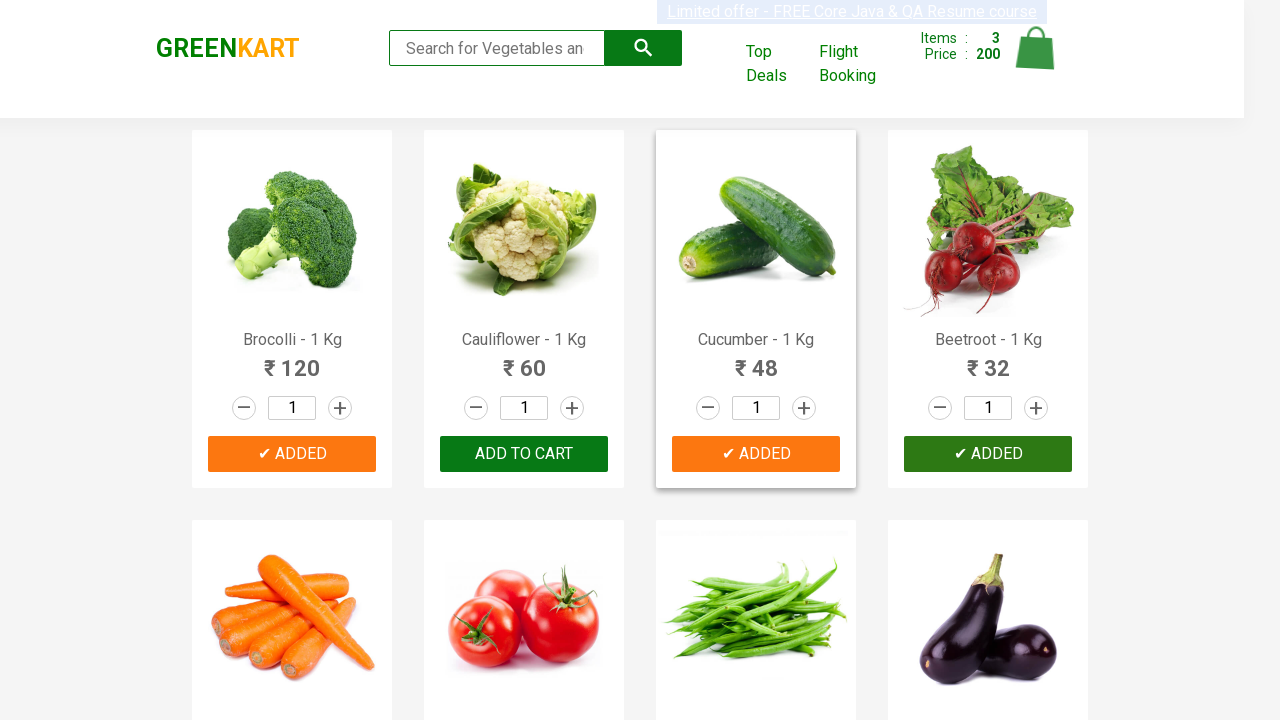

Clicked on the cart icon at (1036, 48) on img[alt='Cart']
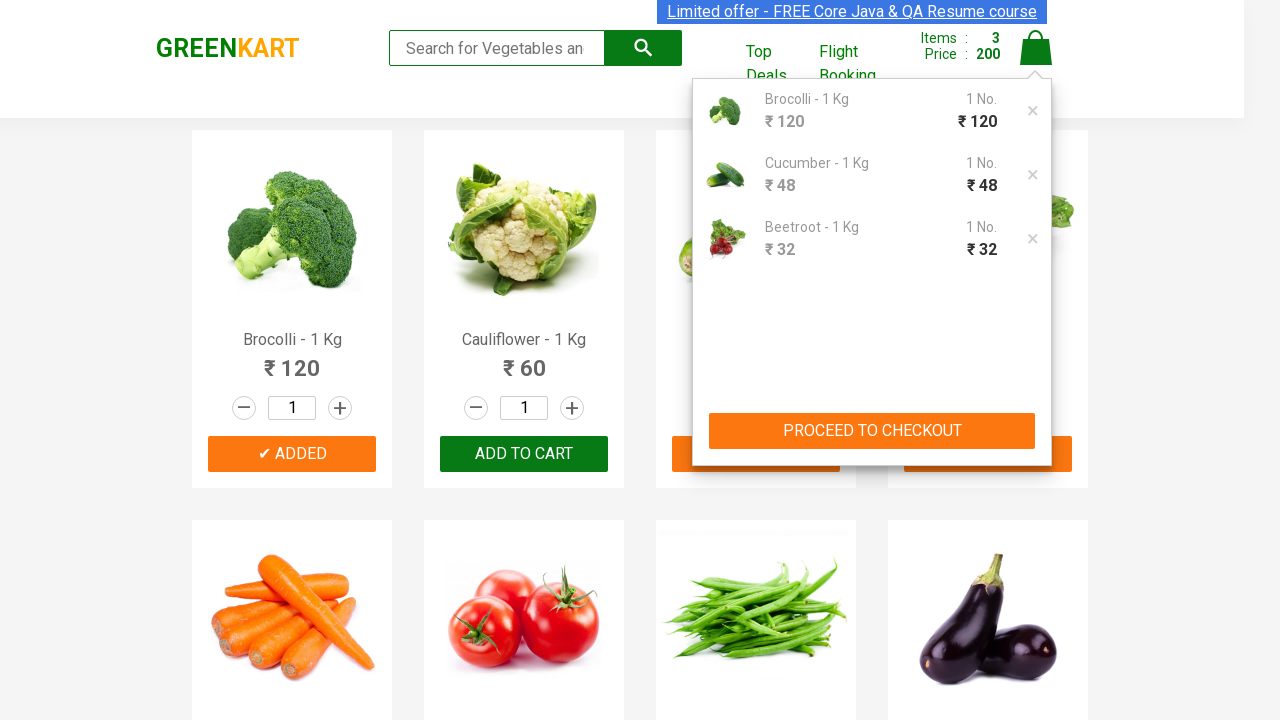

Clicked PROCEED TO CHECKOUT button at (872, 431) on xpath=//button[text()='PROCEED TO CHECKOUT']
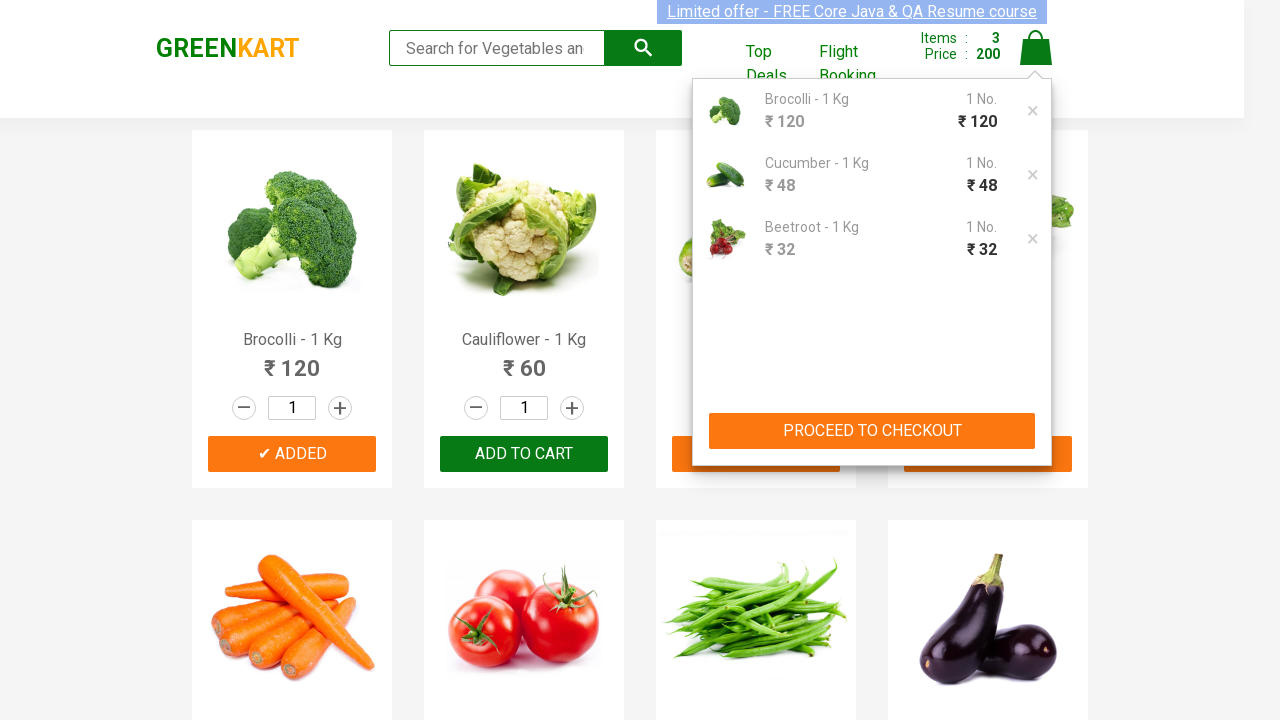

Entered promo code 'rahulshettyacademy' in the promo code field on input.promoCode
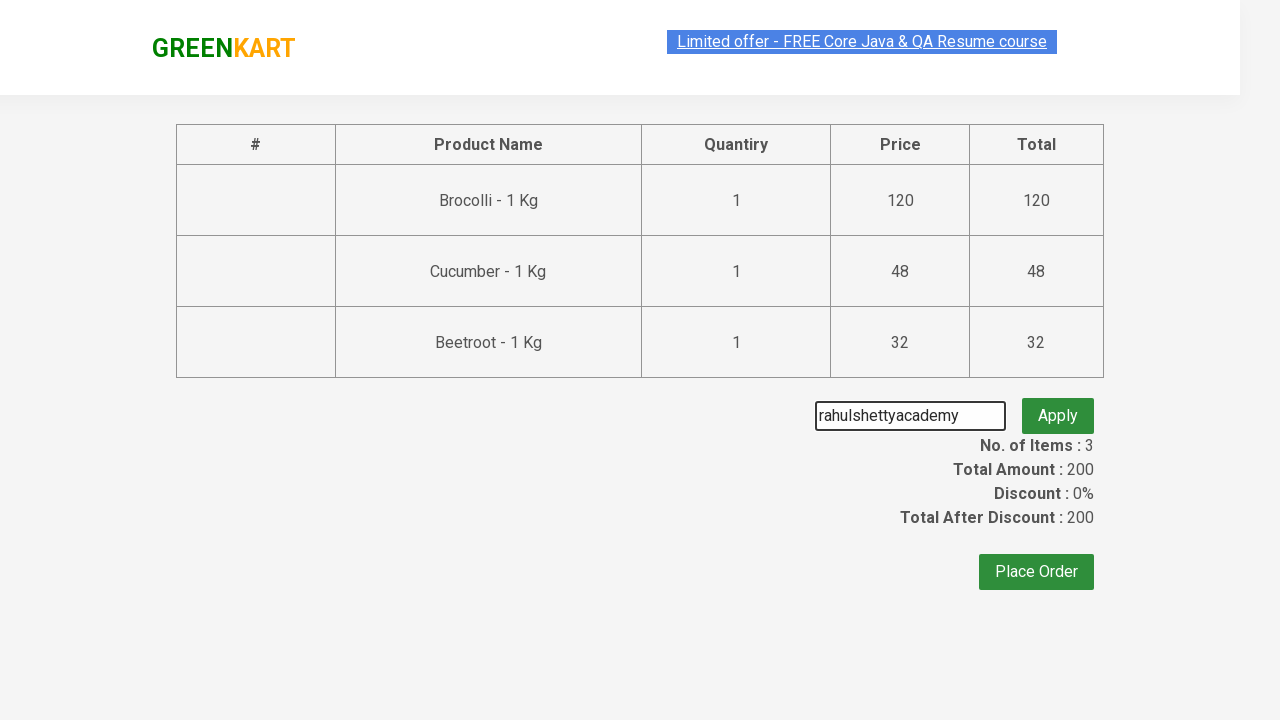

Clicked the Apply button to submit promo code at (1058, 406) on button.promoBtn
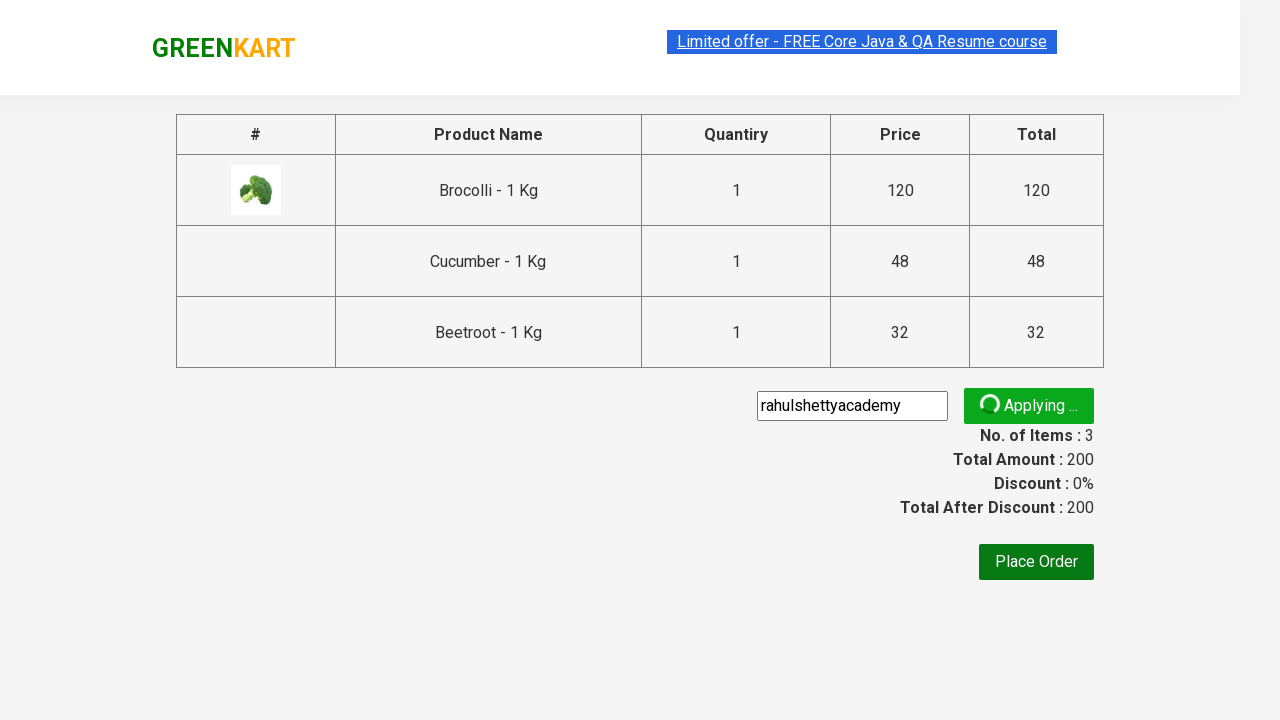

Waited for promo validation message to become visible
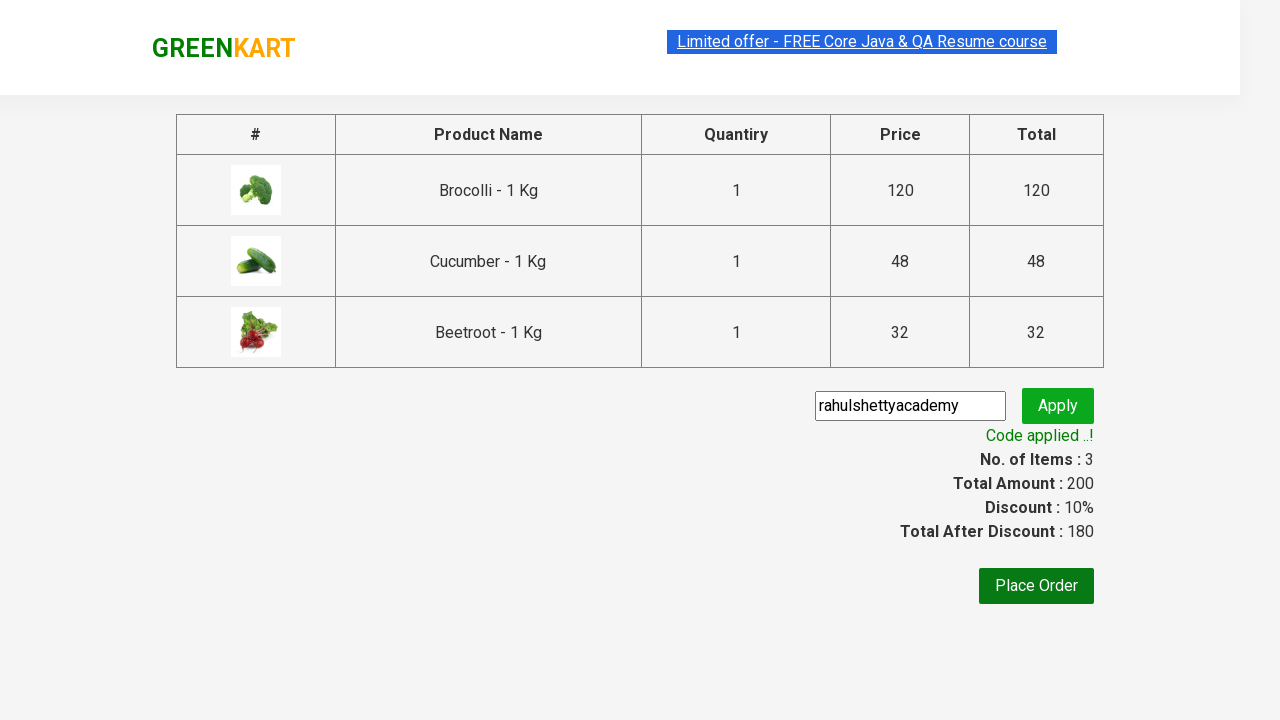

Retrieved promo validation message: Code applied ..!
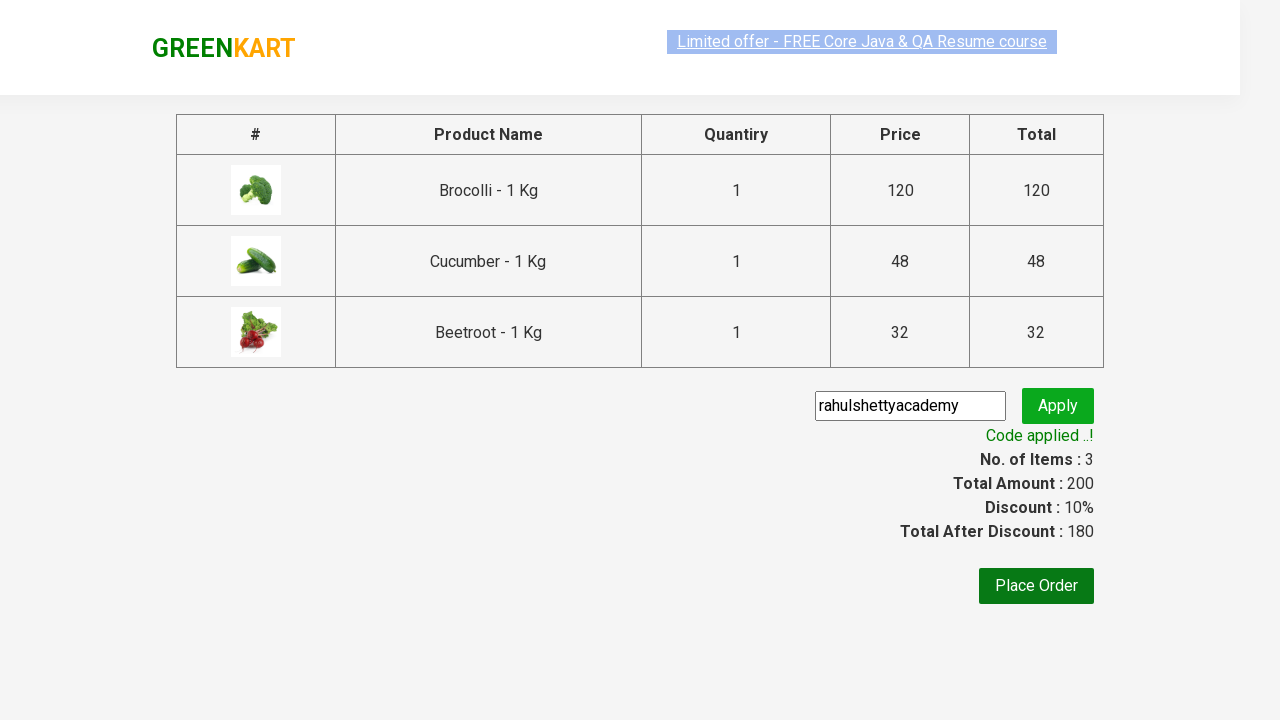

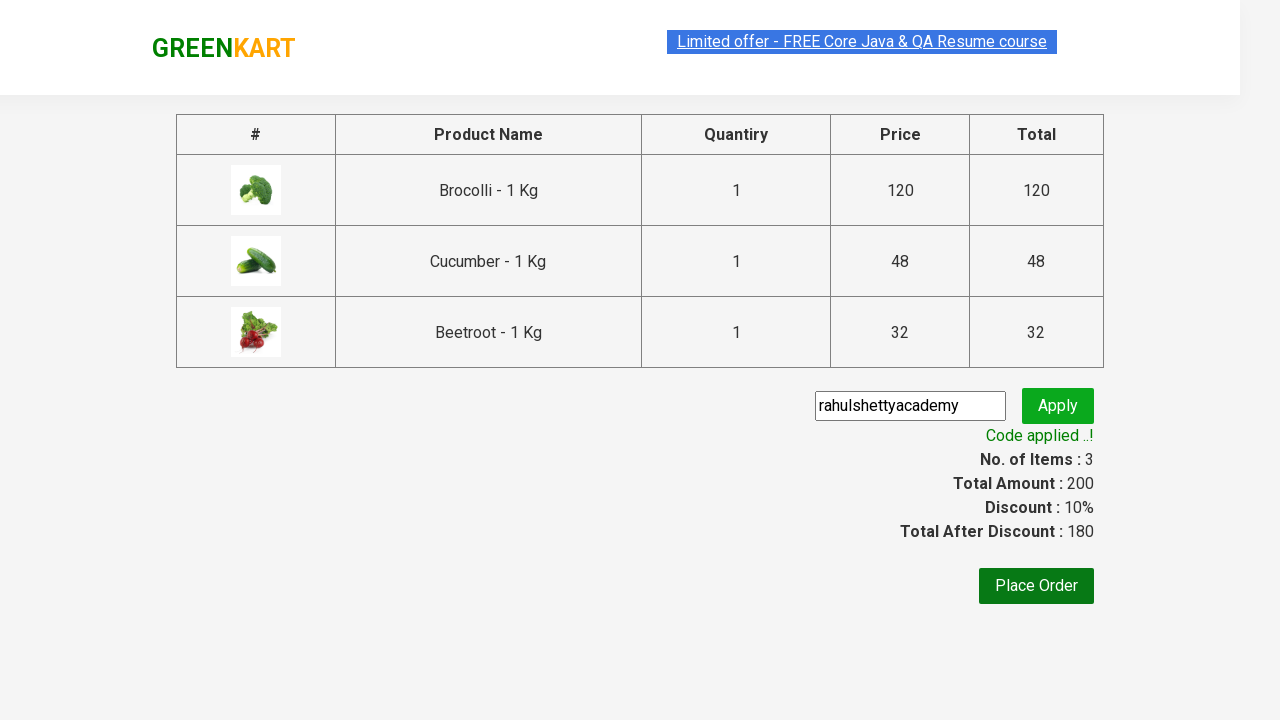